Tests triangle application validation when sides do not form a valid triangle (20, 4, 4)

Starting URL: https://testpages.eviltester.com/styled/apps/triangle/triangle001.html

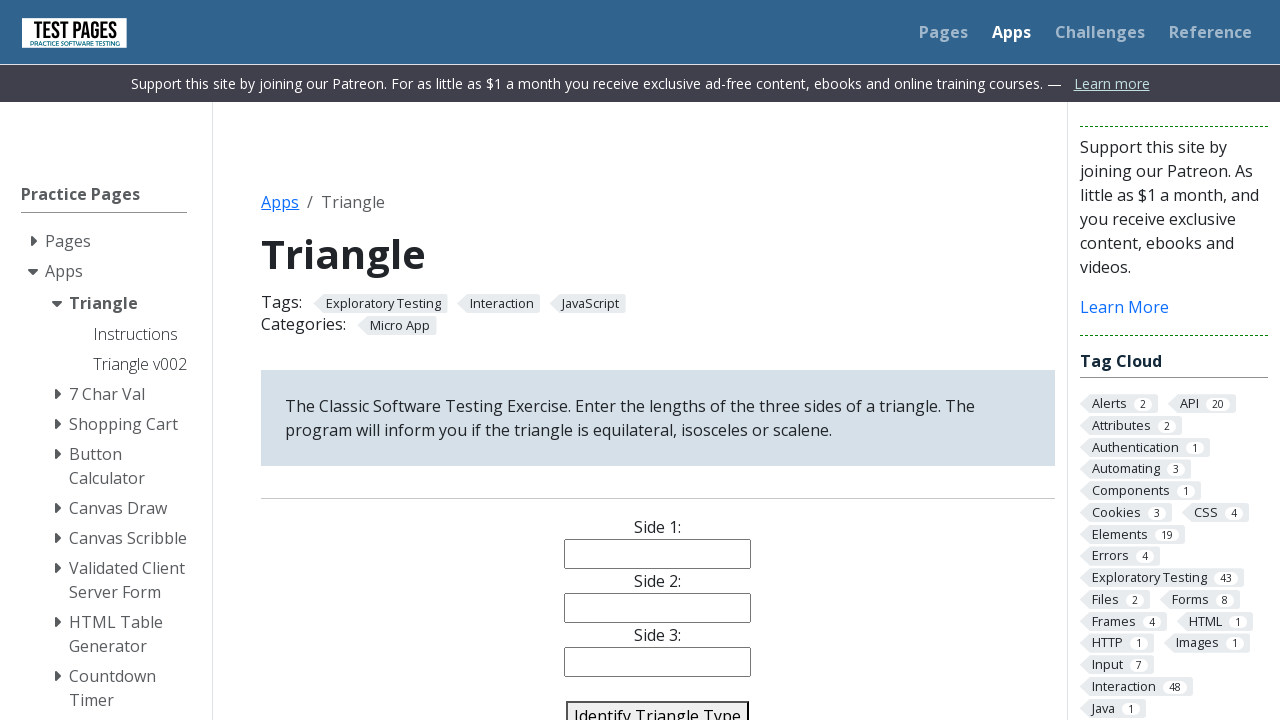

Filled side 1 input with value '20' on #side1
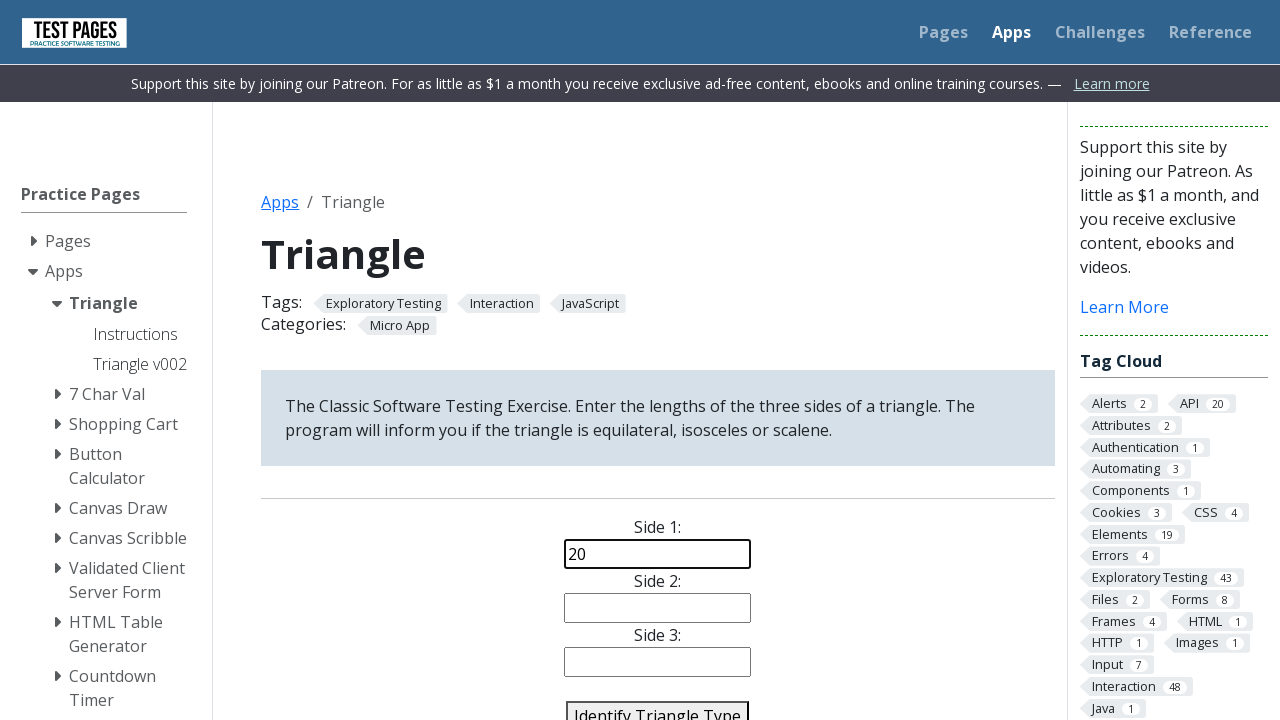

Filled side 2 input with value '4' on #side2
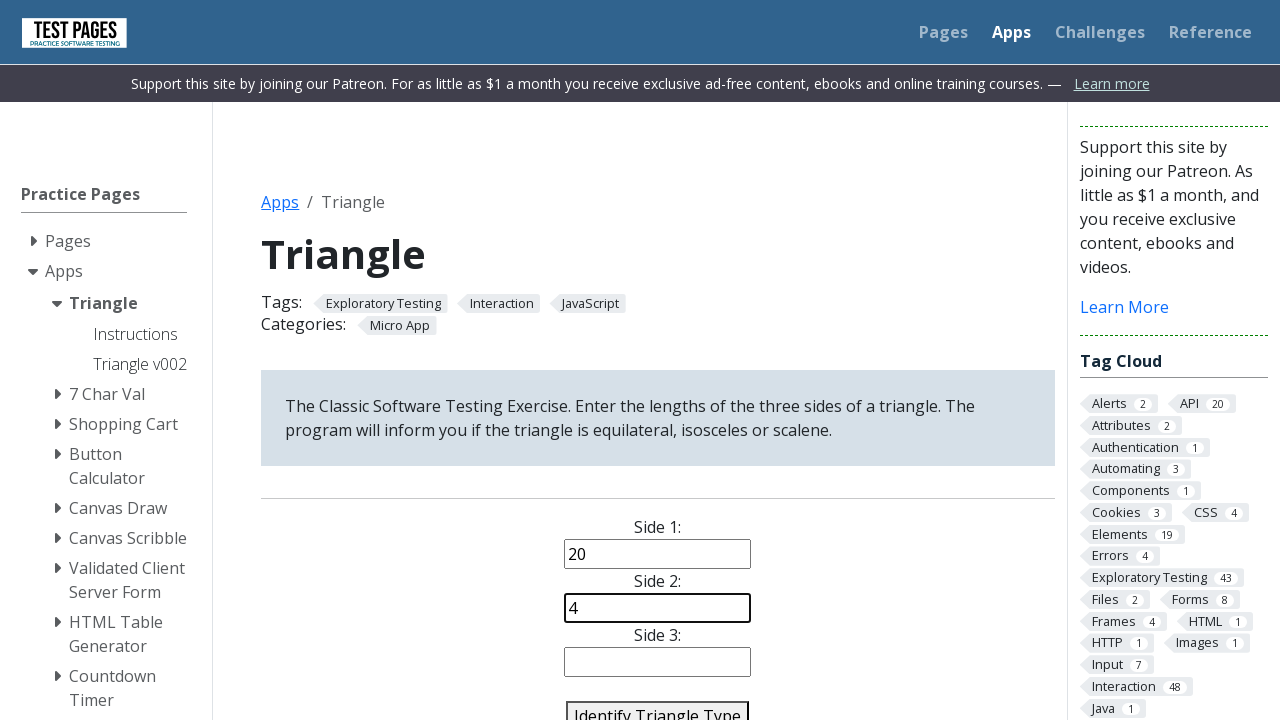

Filled side 3 input with value '4' on #side3
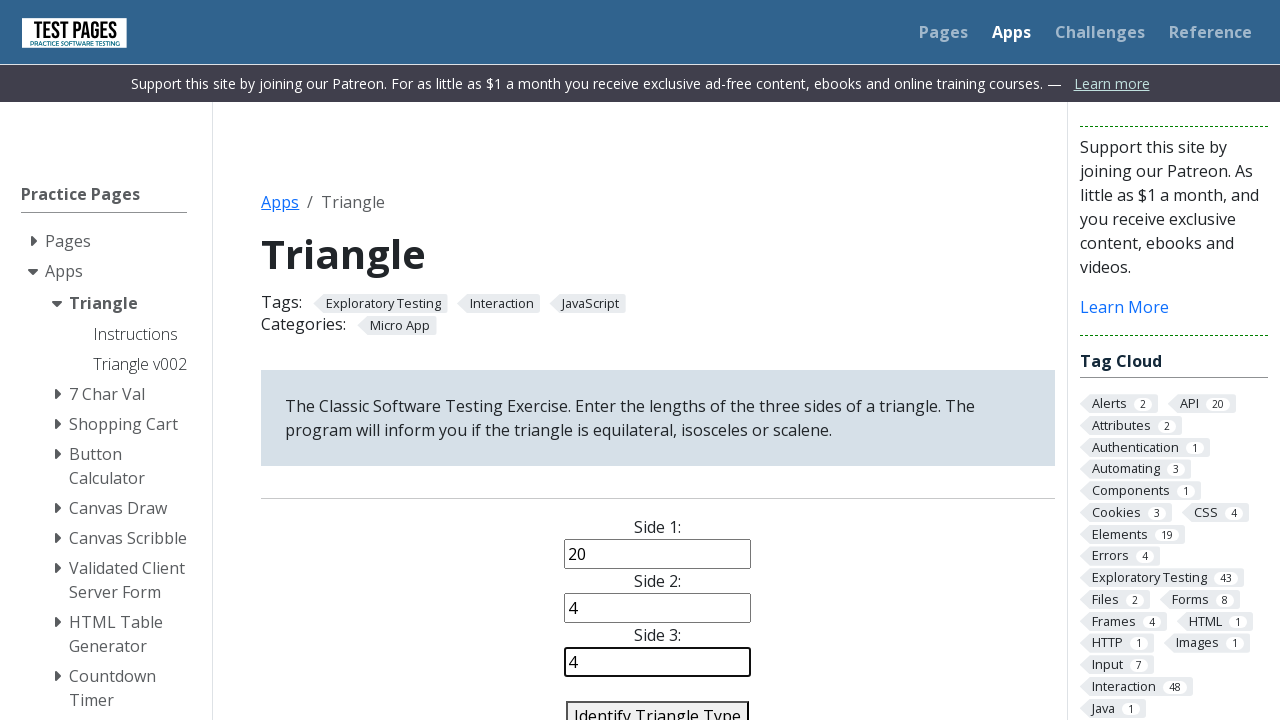

Clicked identify triangle button to validate sides (20, 4, 4) at (658, 705) on #identify-triangle-action
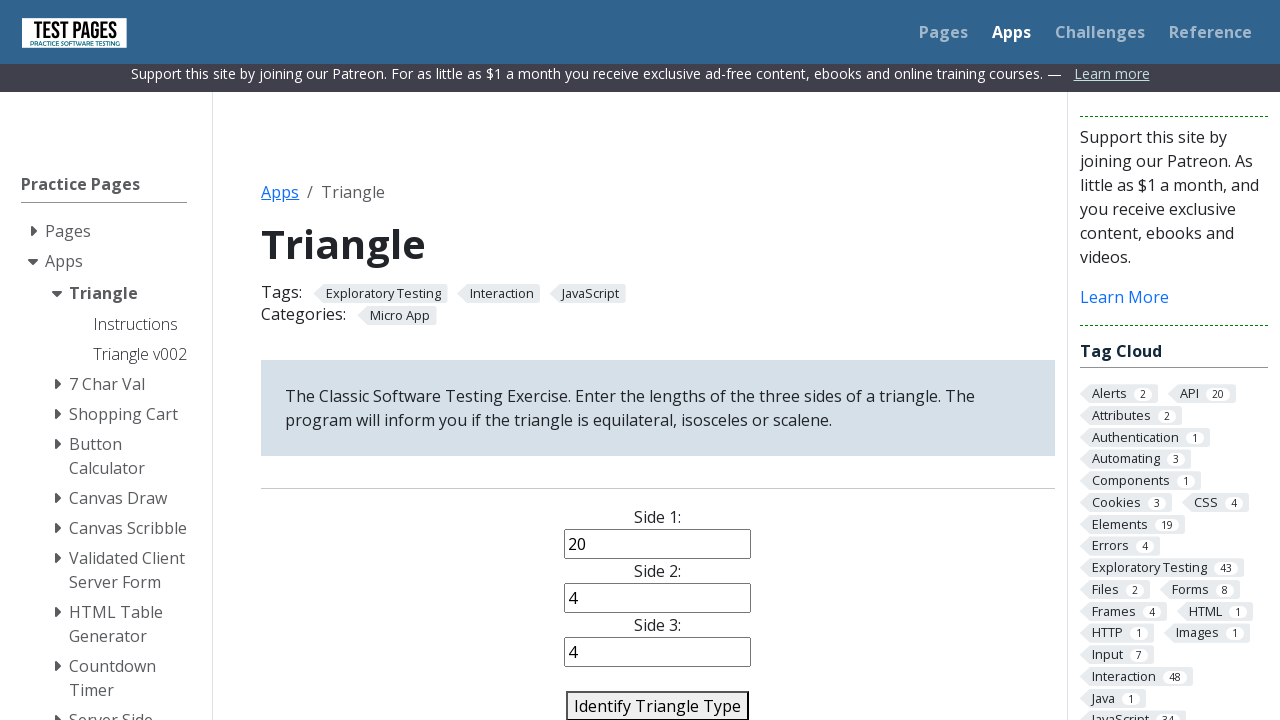

Triangle validation result appeared - sides do not form a valid triangle
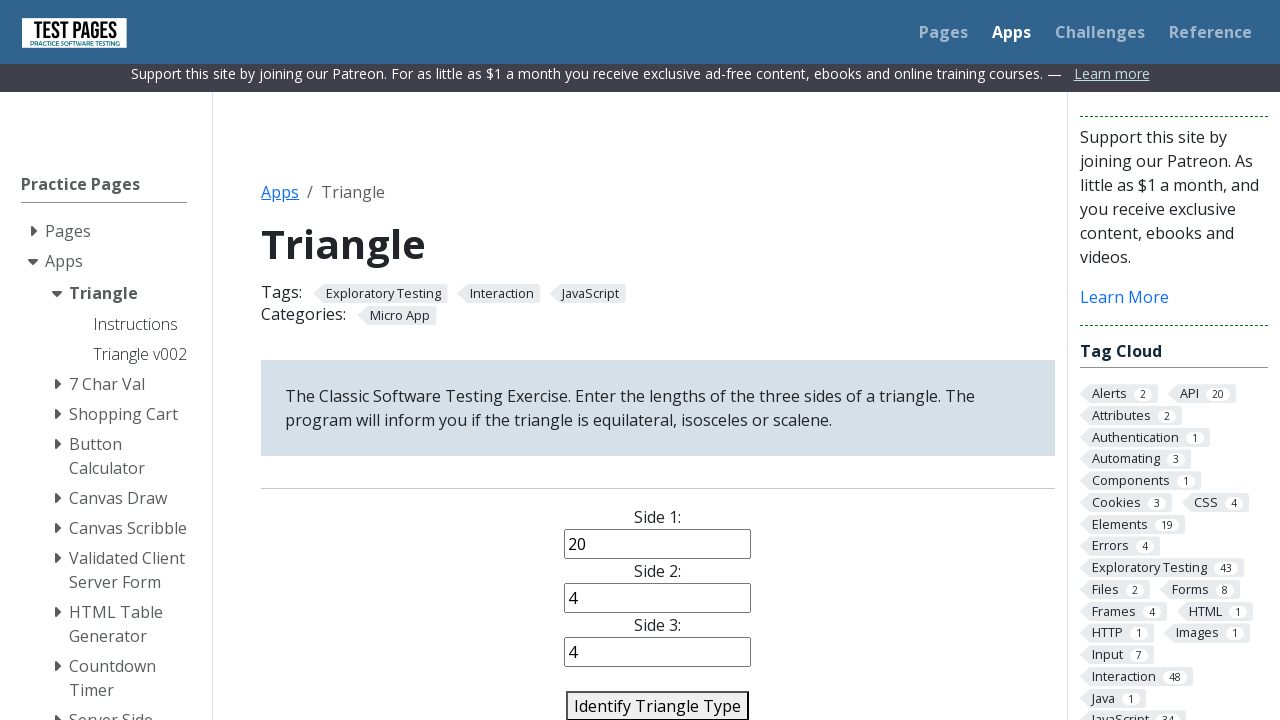

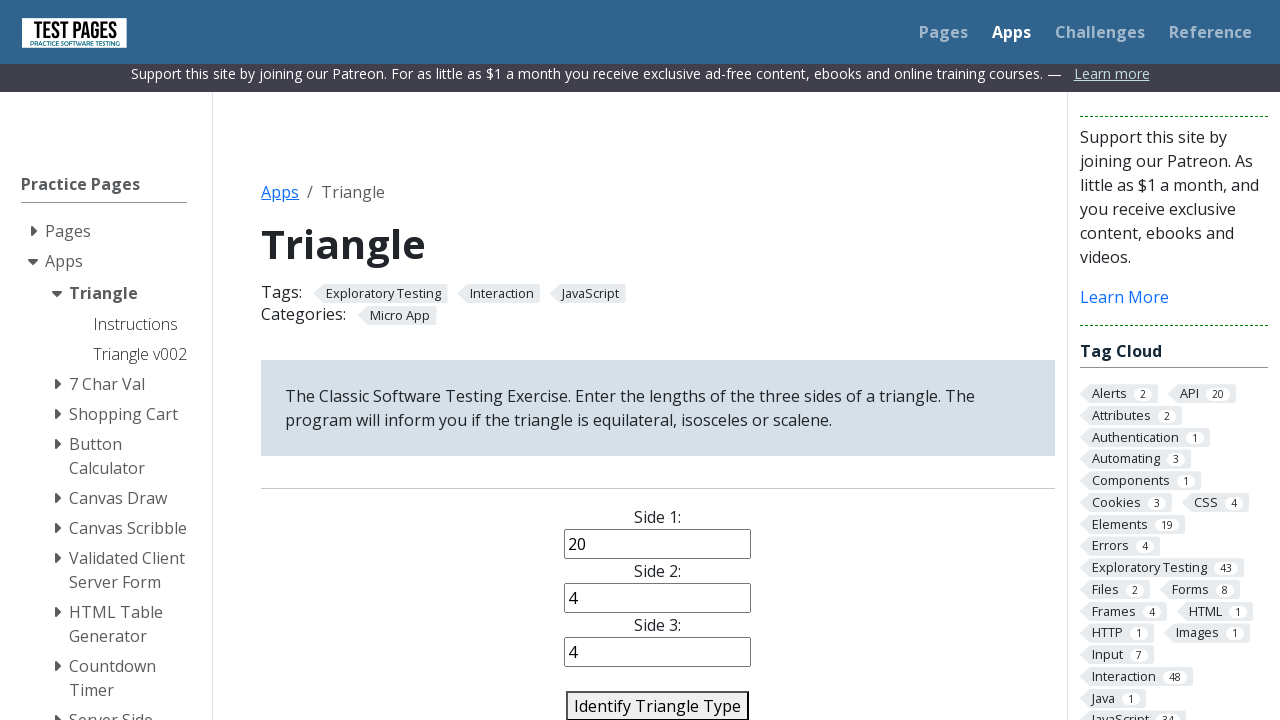